Navigates to a Korean university facility page and verifies that a meal schedule table is present and contains data in the header and body sections.

Starting URL: https://www.kw.ac.kr/ko/life/facility11.jsp

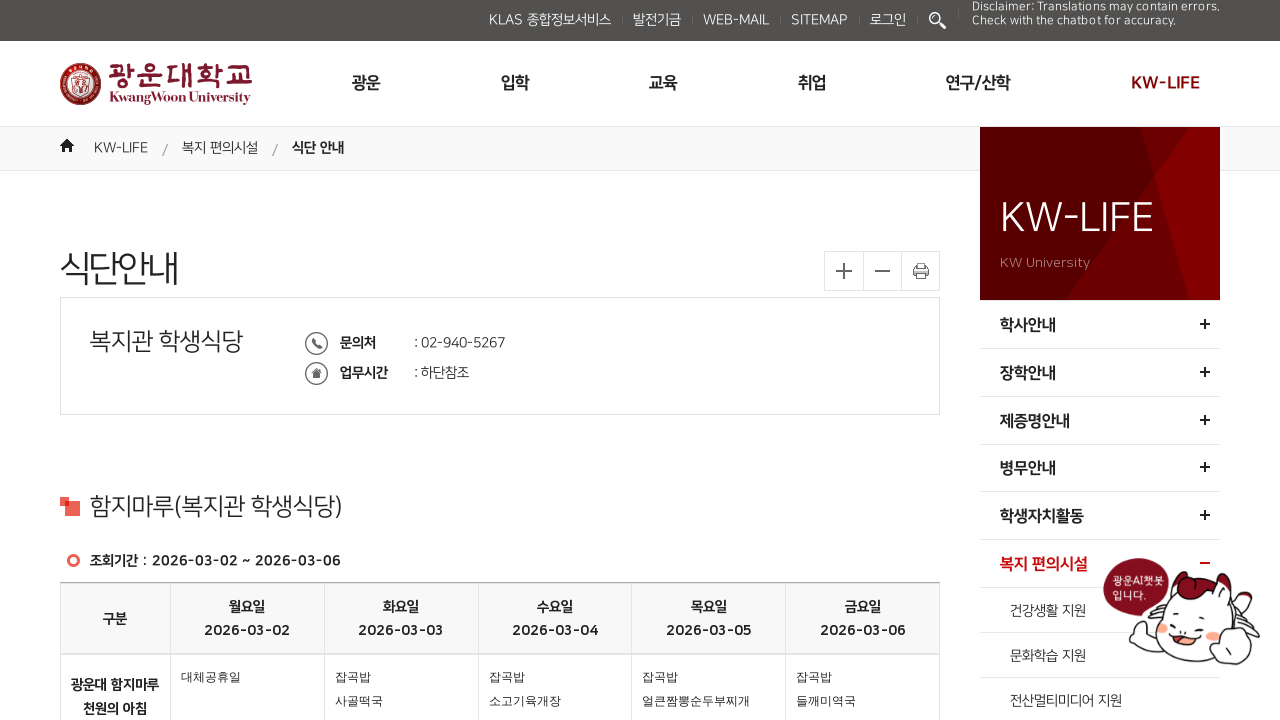

Main meal schedule table loaded and is visible
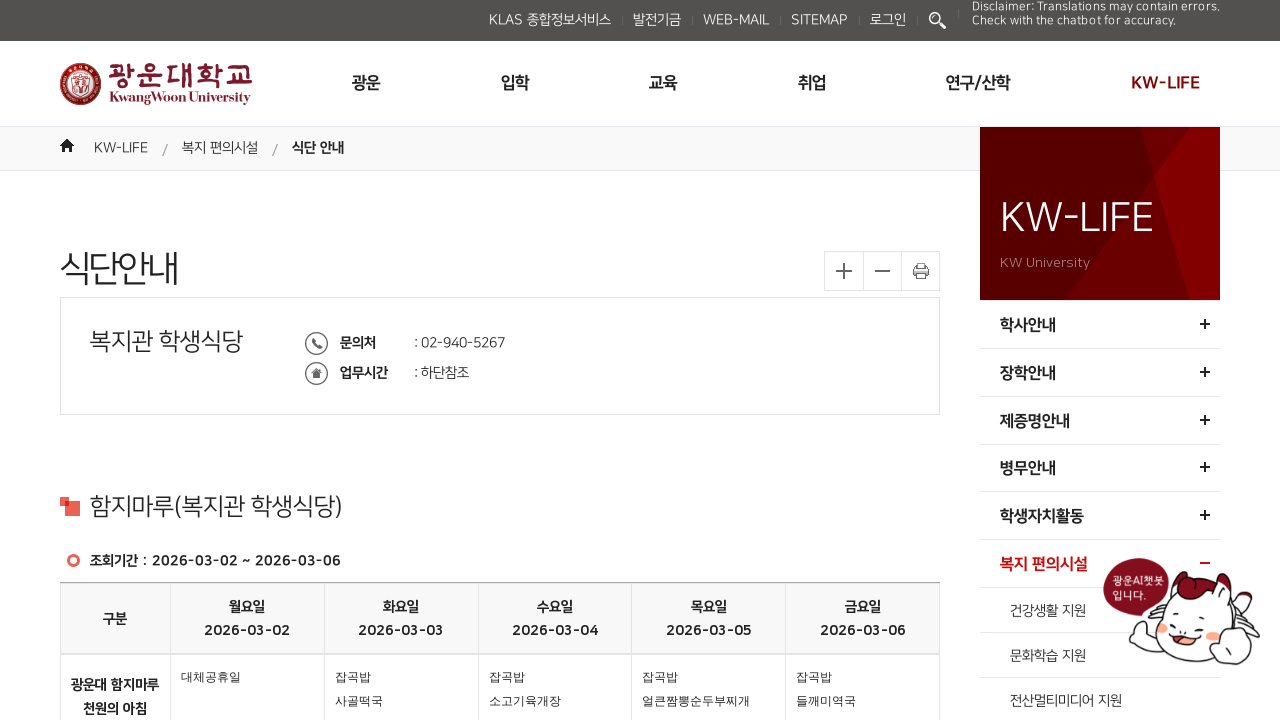

Table header (thead) element verified to exist
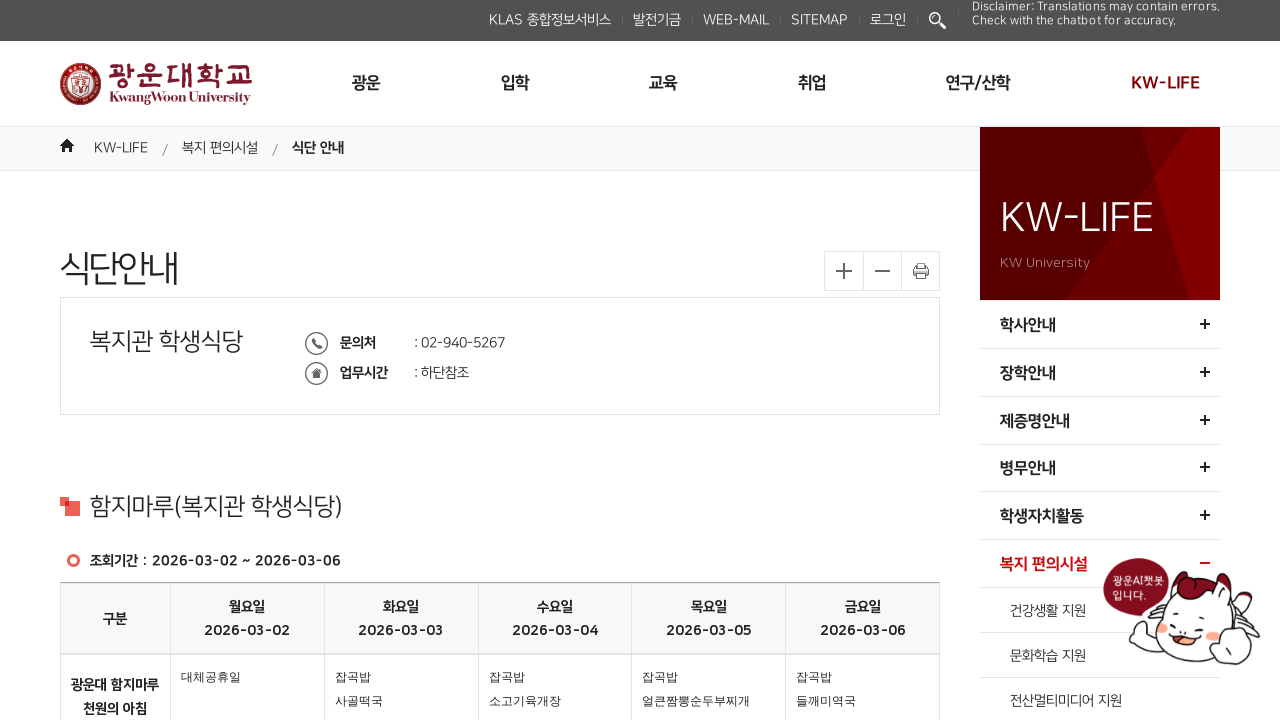

Table body (tbody) element verified to exist with content
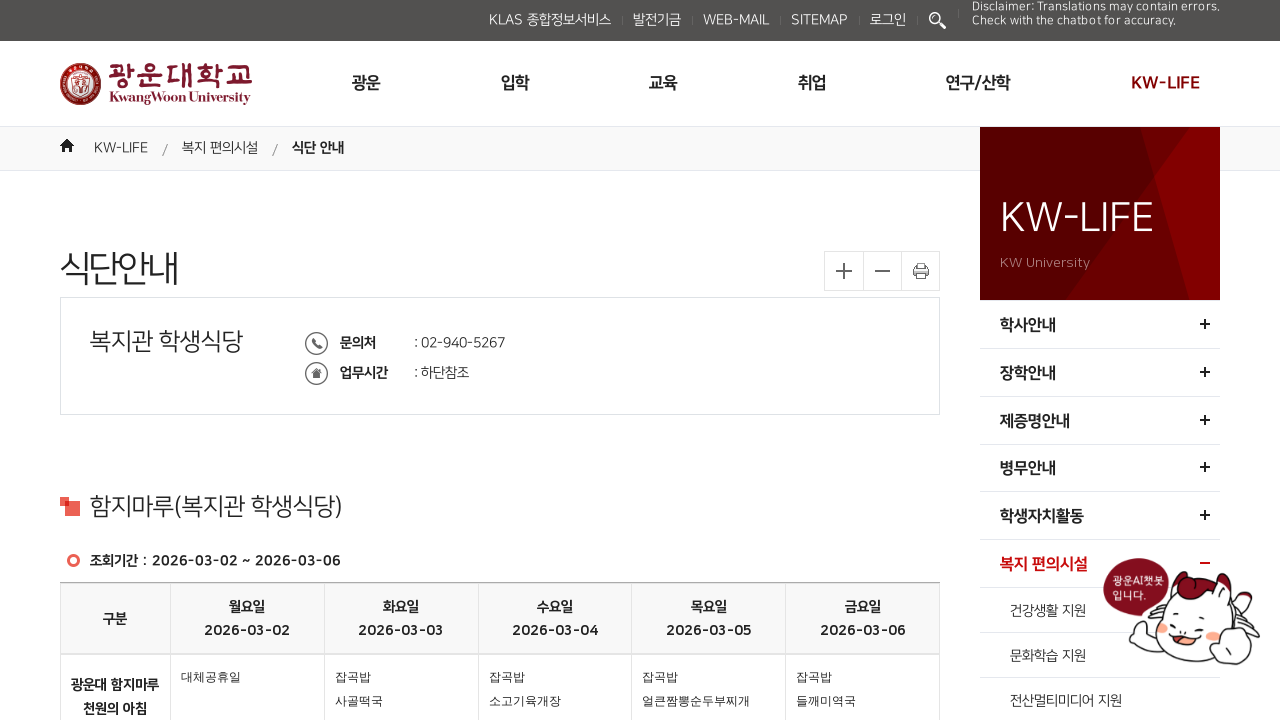

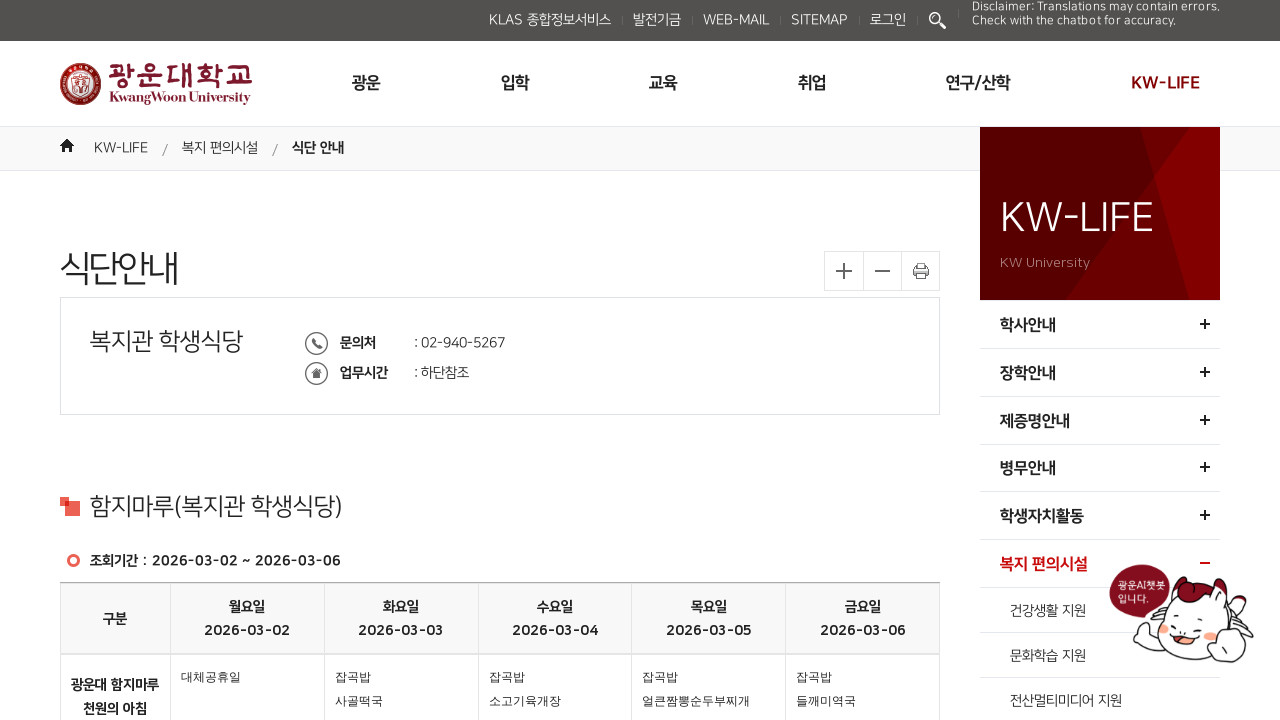